Tests that edits are saved when the input field loses focus (blur)

Starting URL: https://demo.playwright.dev/todomvc

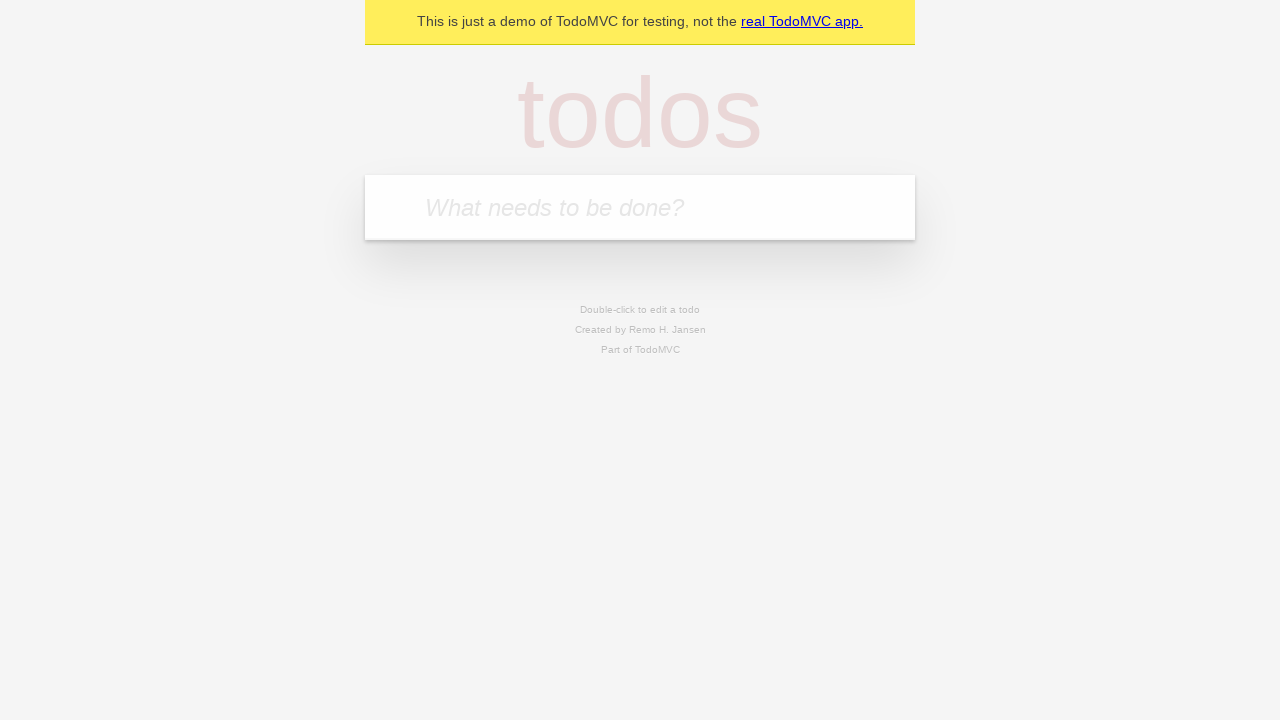

Filled todo input with 'buy some cheese' on internal:attr=[placeholder="What needs to be done?"i]
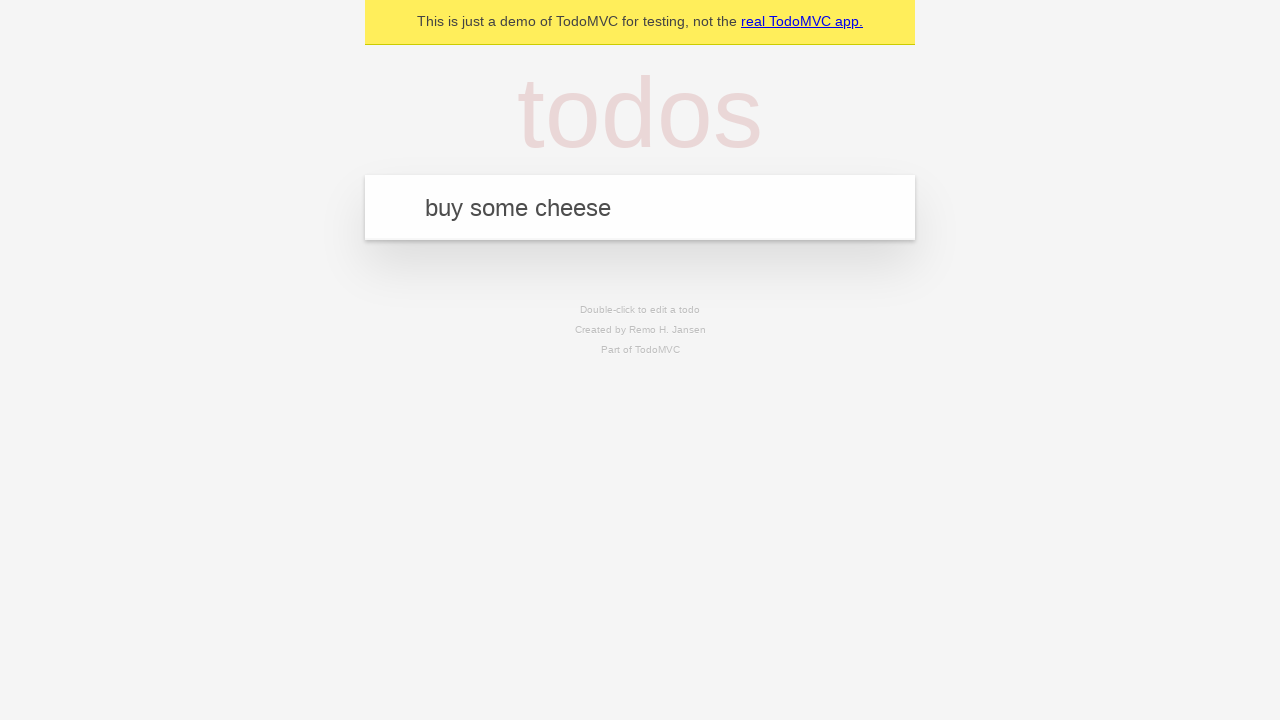

Pressed Enter to create first todo on internal:attr=[placeholder="What needs to be done?"i]
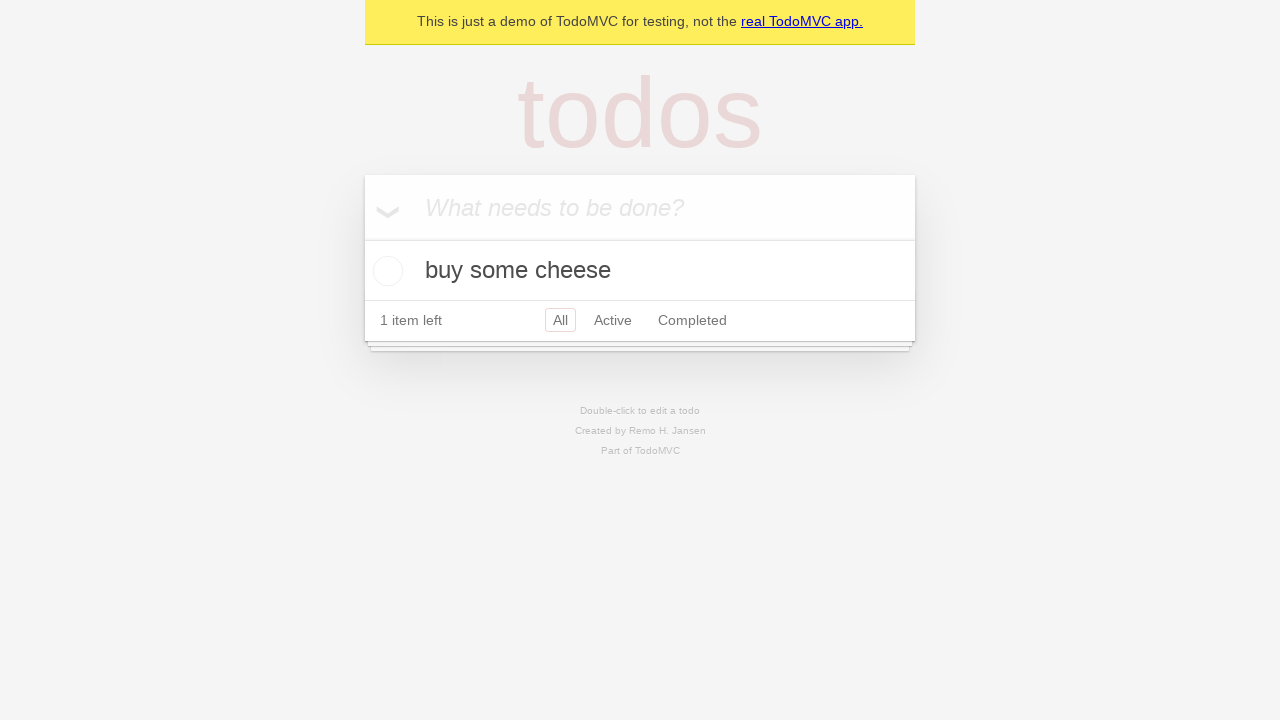

Filled todo input with 'feed the cat' on internal:attr=[placeholder="What needs to be done?"i]
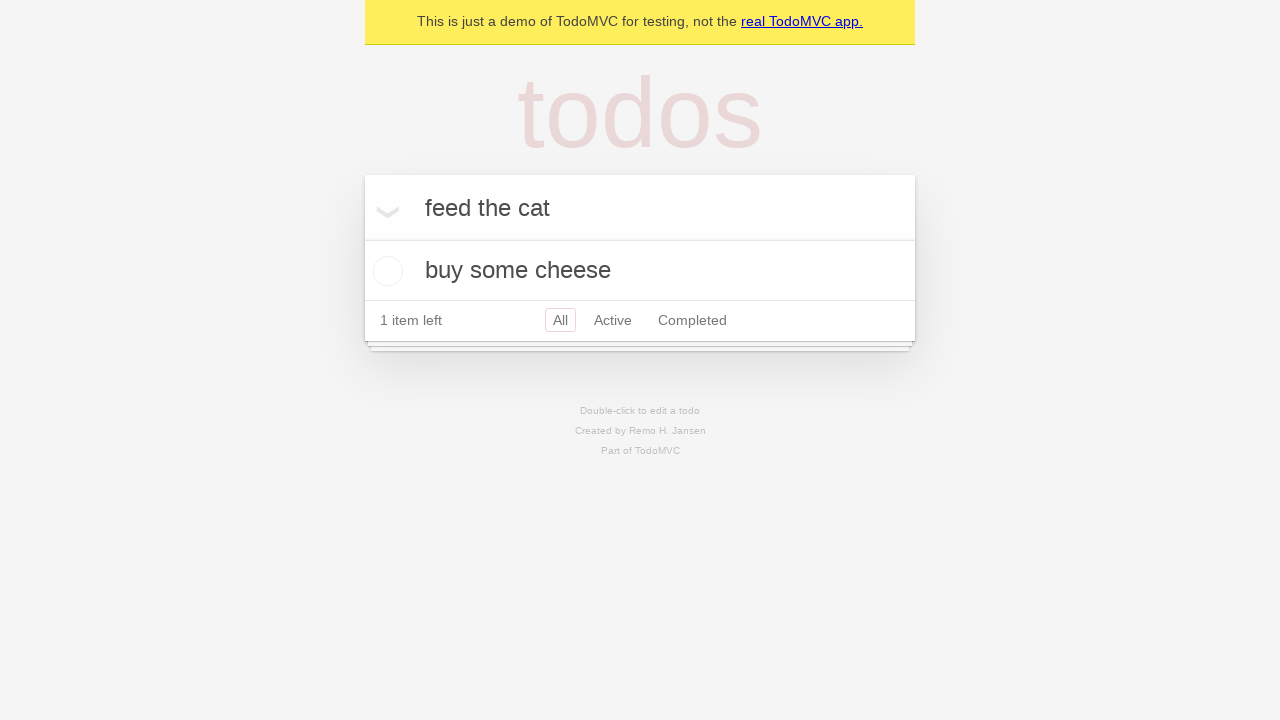

Pressed Enter to create second todo on internal:attr=[placeholder="What needs to be done?"i]
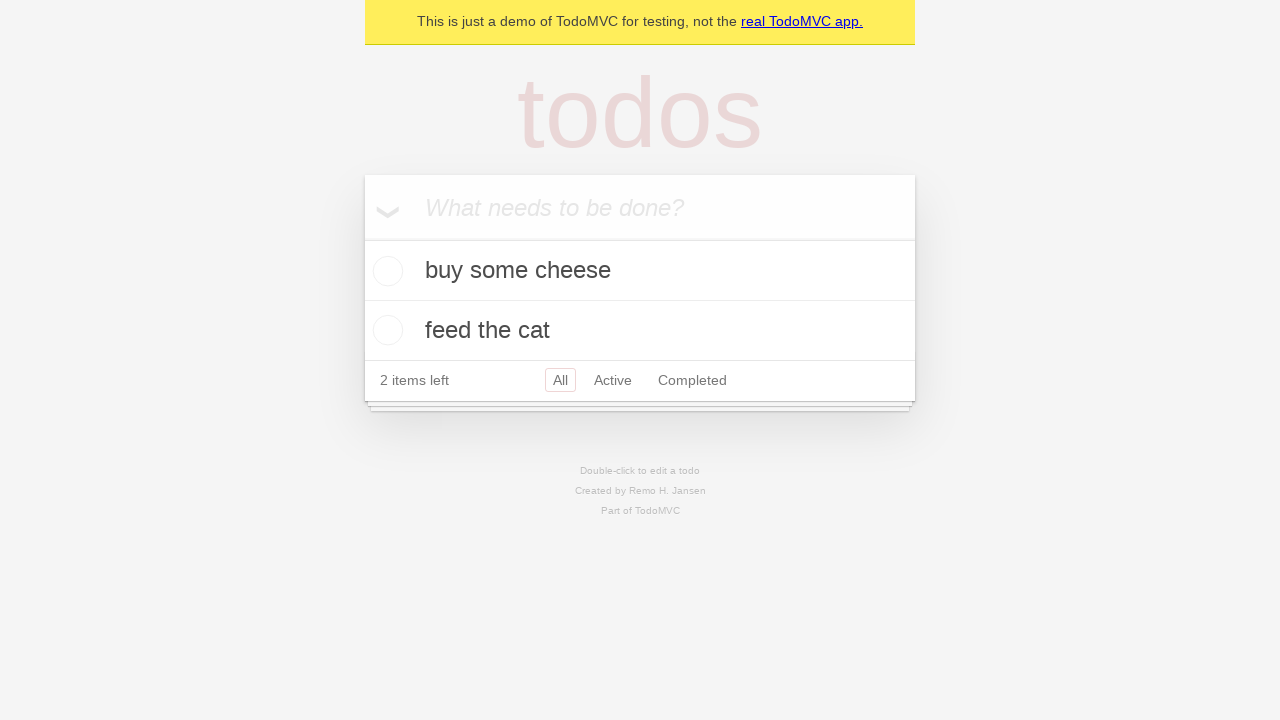

Filled todo input with 'book a doctors appointment' on internal:attr=[placeholder="What needs to be done?"i]
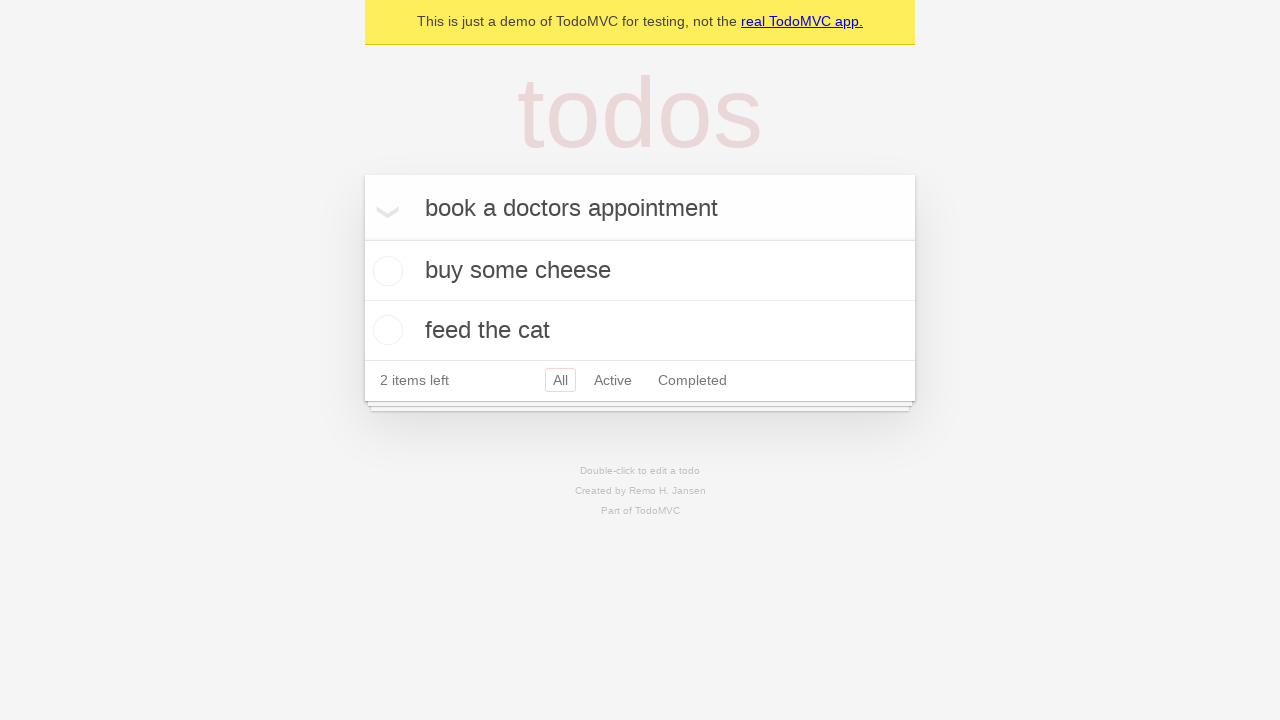

Pressed Enter to create third todo on internal:attr=[placeholder="What needs to be done?"i]
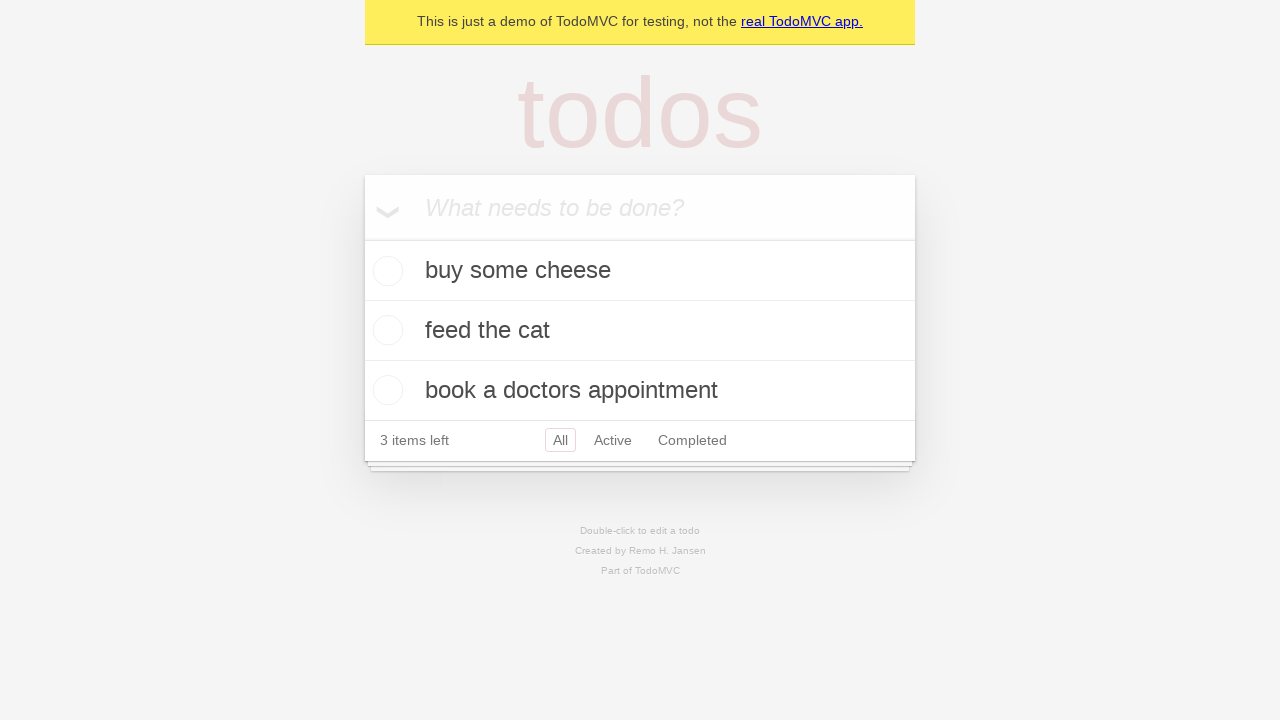

Double-clicked second todo to enter edit mode at (640, 331) on internal:testid=[data-testid="todo-item"s] >> nth=1
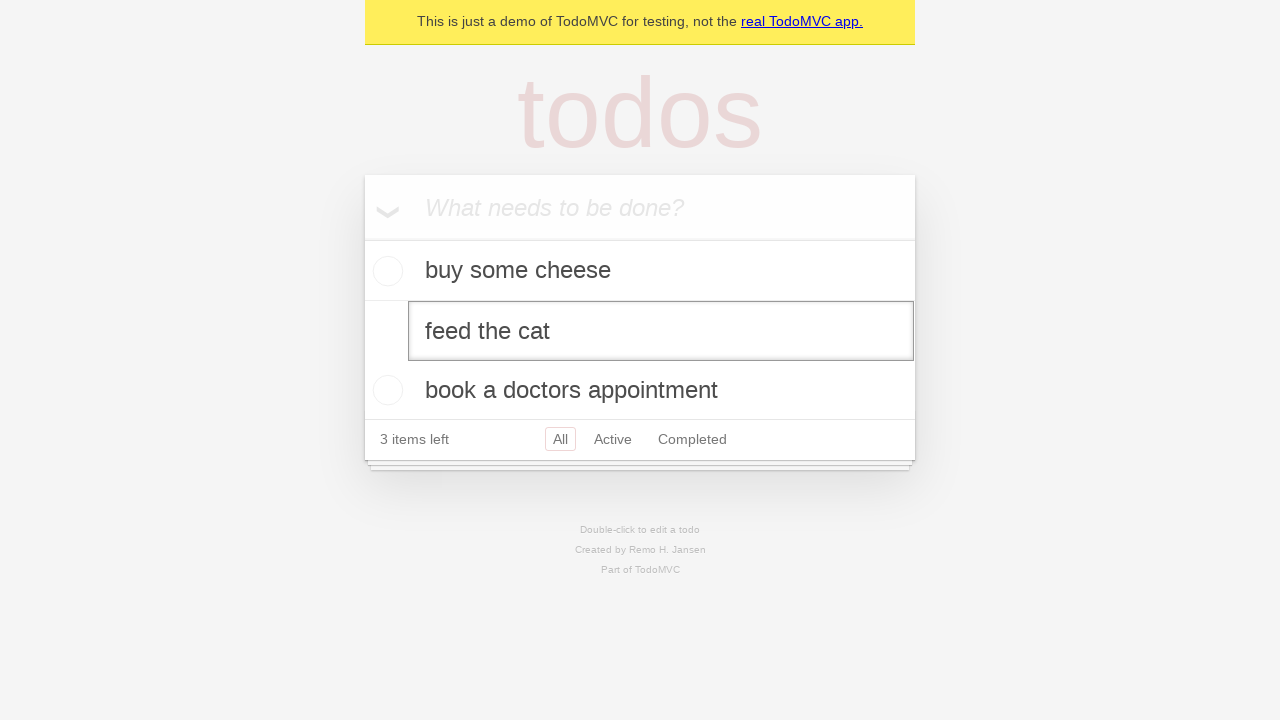

Filled edit field with 'buy some sausages' on internal:testid=[data-testid="todo-item"s] >> nth=1 >> internal:role=textbox[nam
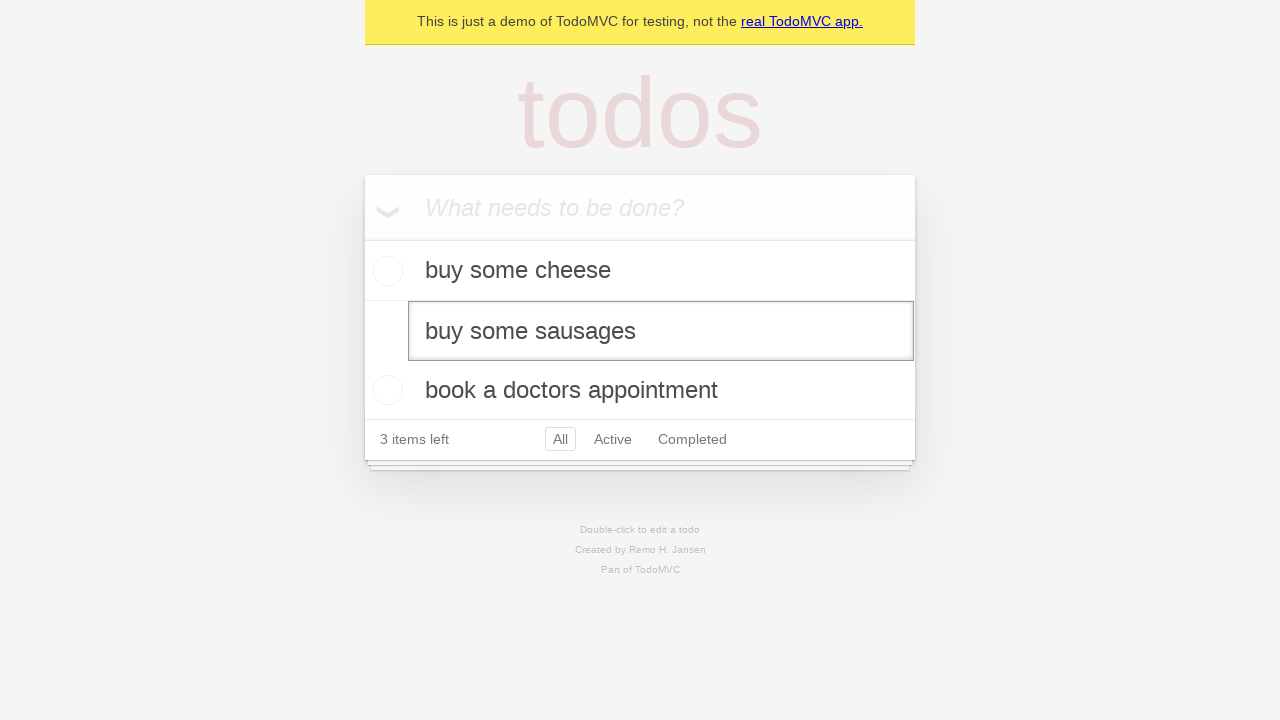

Dispatched blur event on edit field to save changes
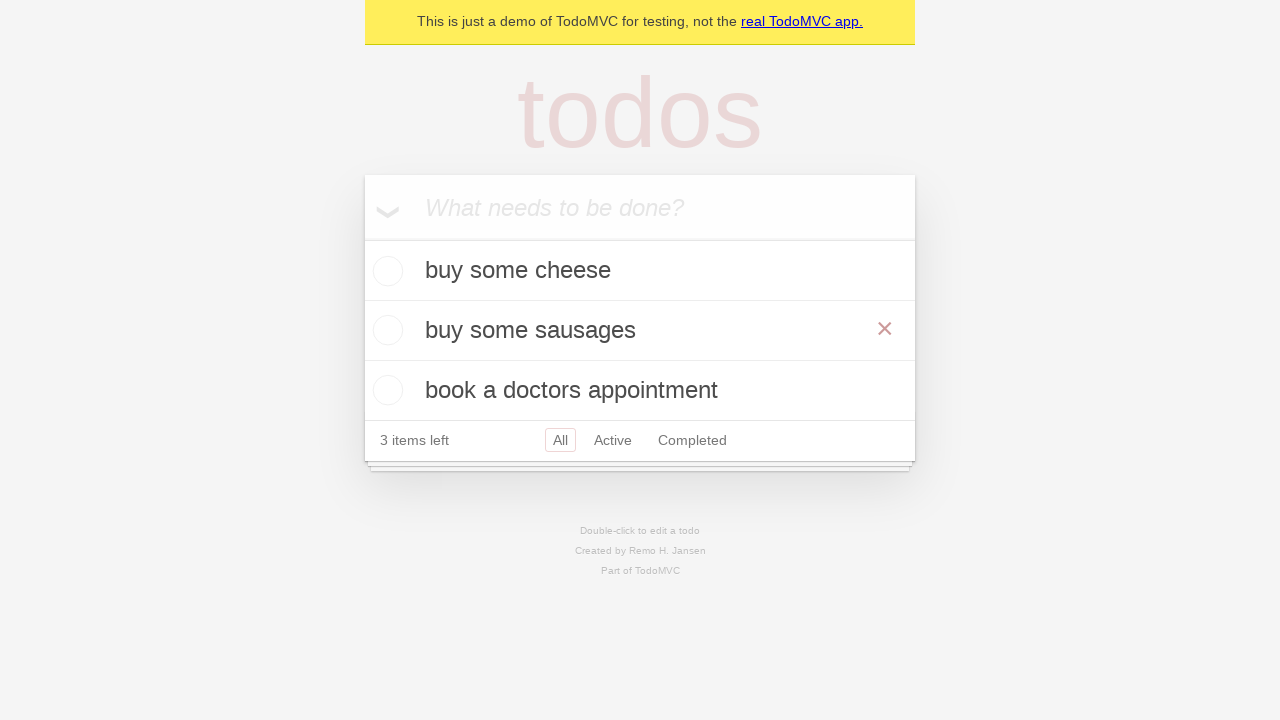

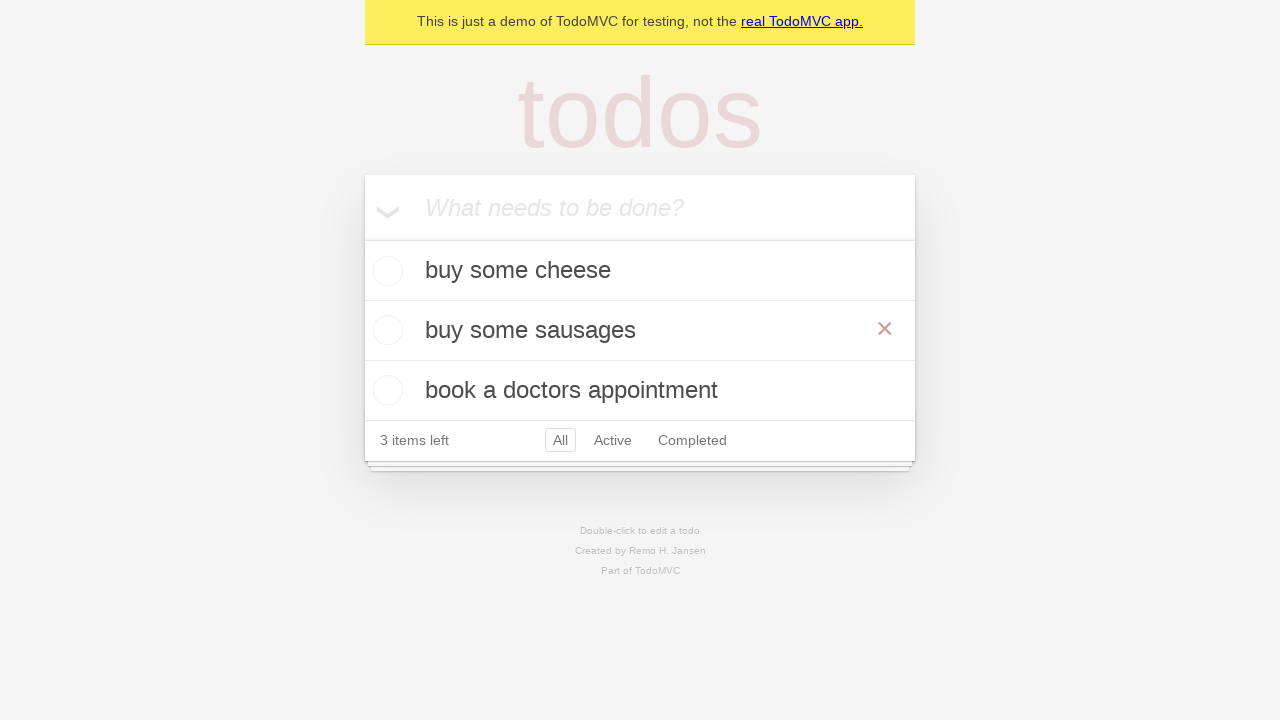